Tests file upload functionality by selecting a file and clicking the upload button to verify the upload process works

Starting URL: https://the-internet.herokuapp.com/upload

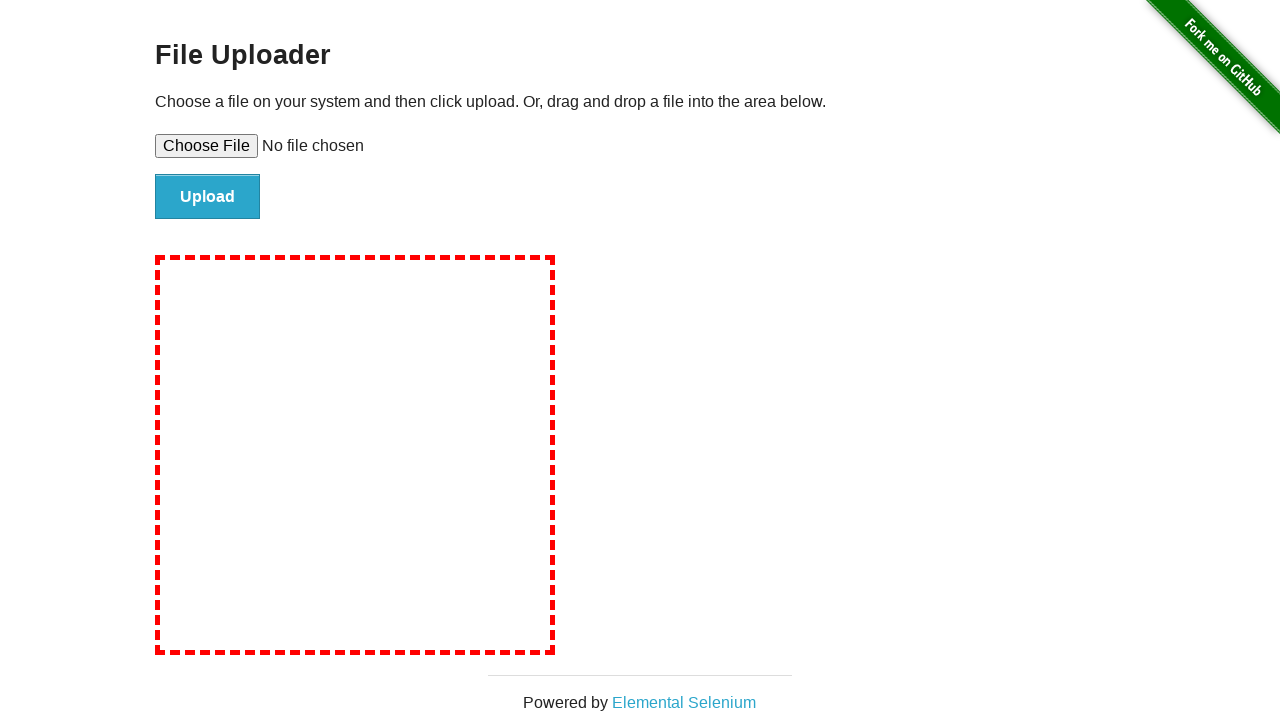

Selected test_image.jpg file for upload
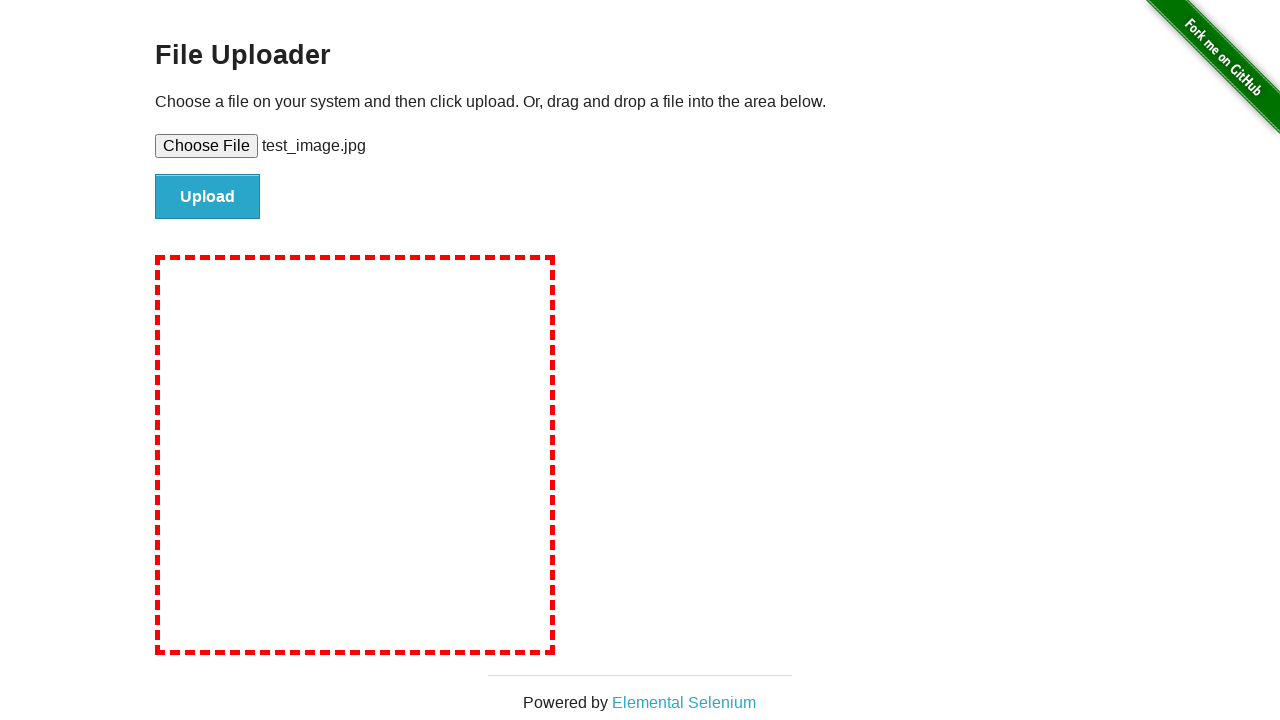

Clicked upload button to submit file at (208, 197) on #file-submit
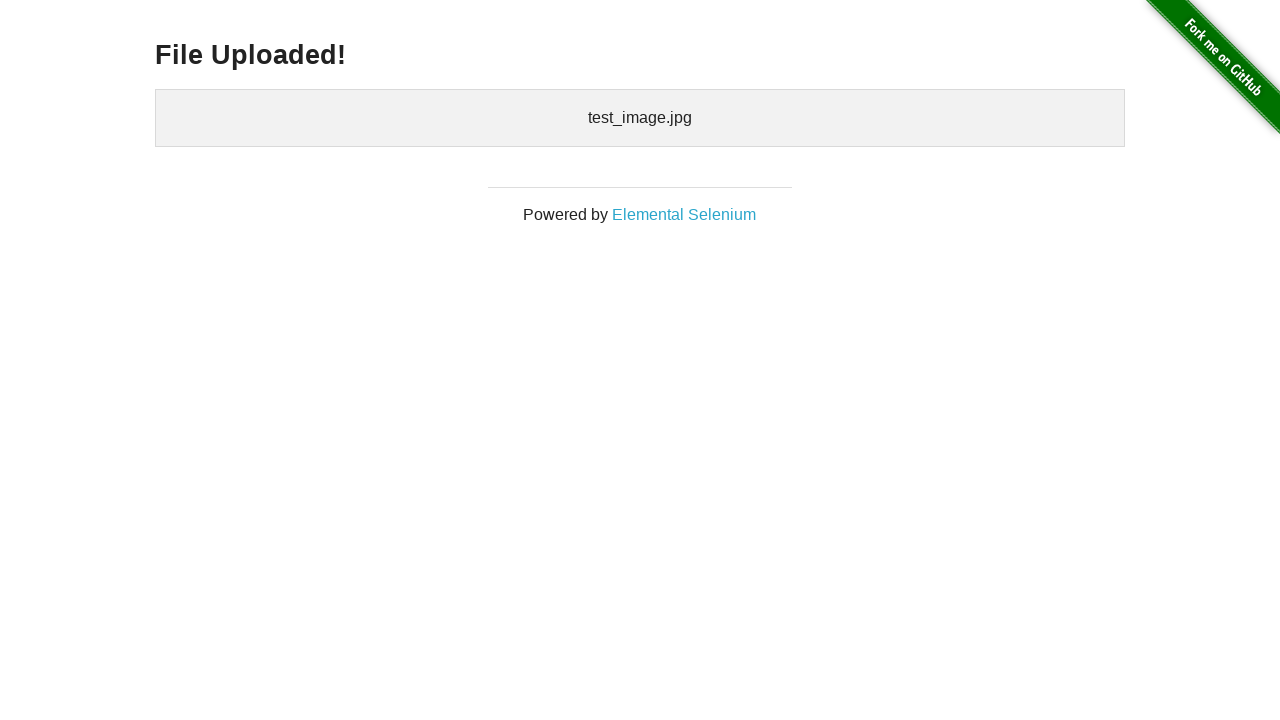

File upload completed successfully - success message appeared
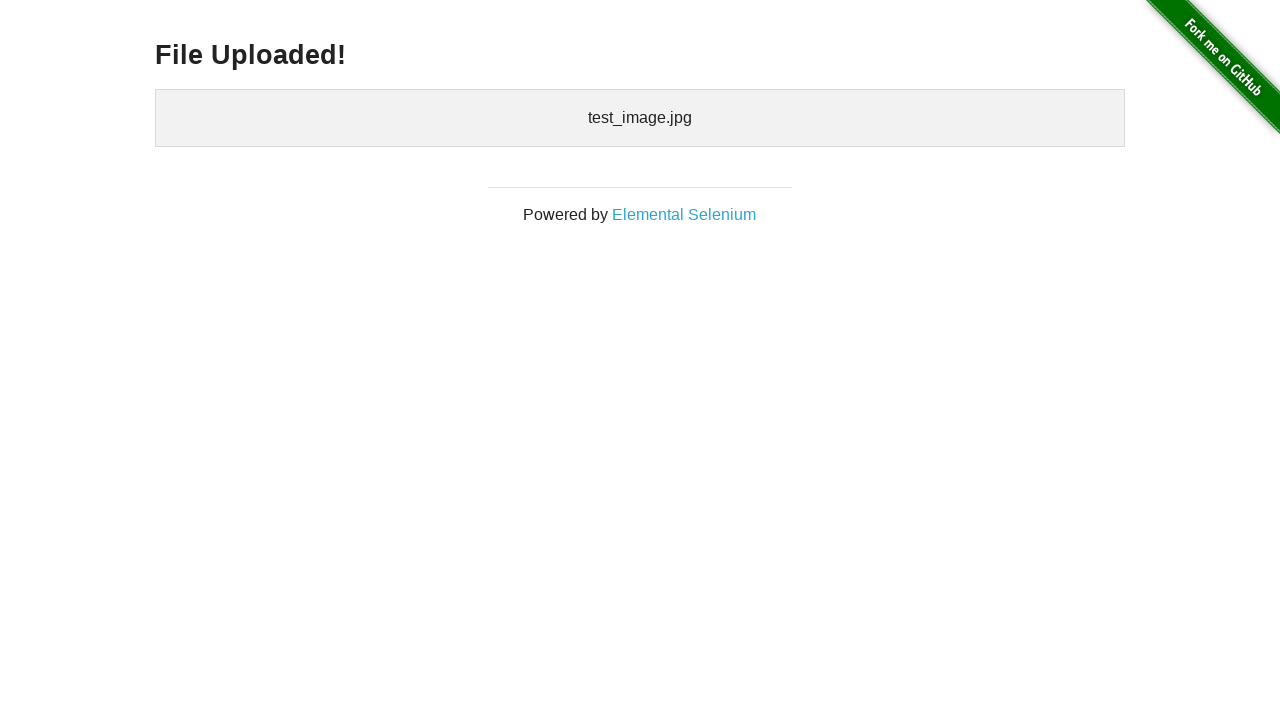

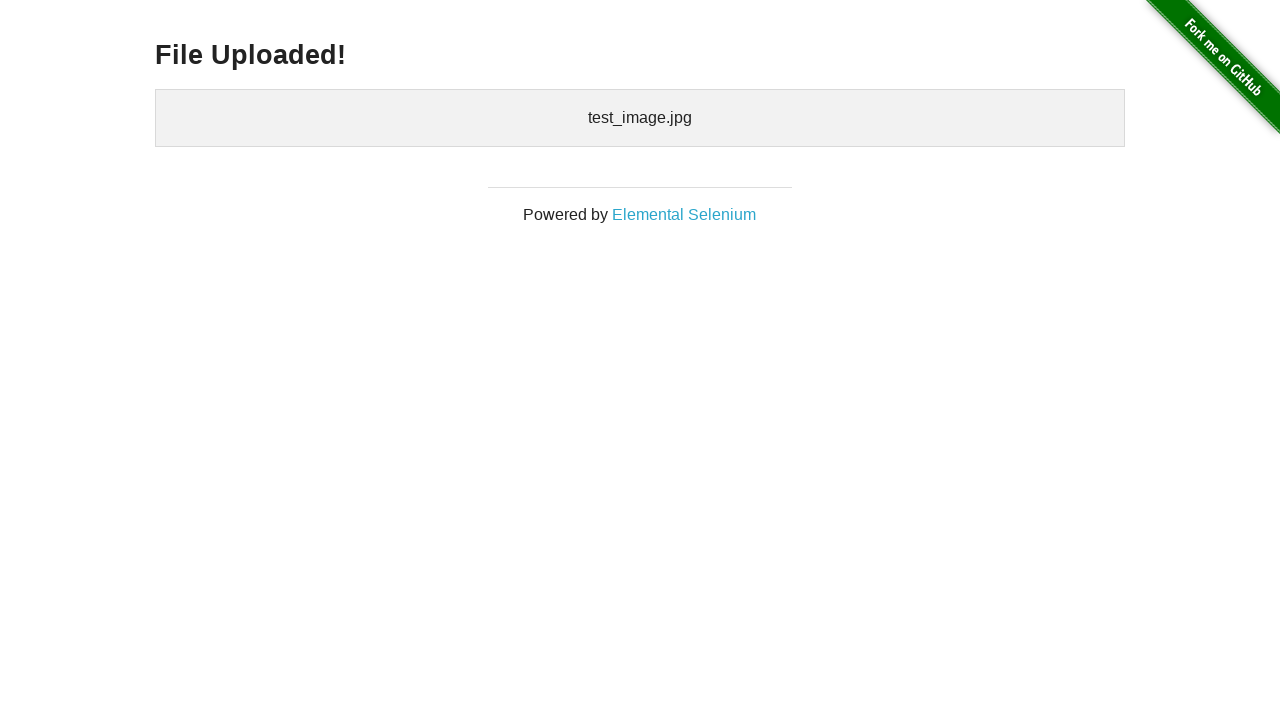